Tests a web calculator by entering two numbers (30 and 15), clicking calculate, and verifying the result is displayed

Starting URL: https://testpages.herokuapp.com/styled/calculator

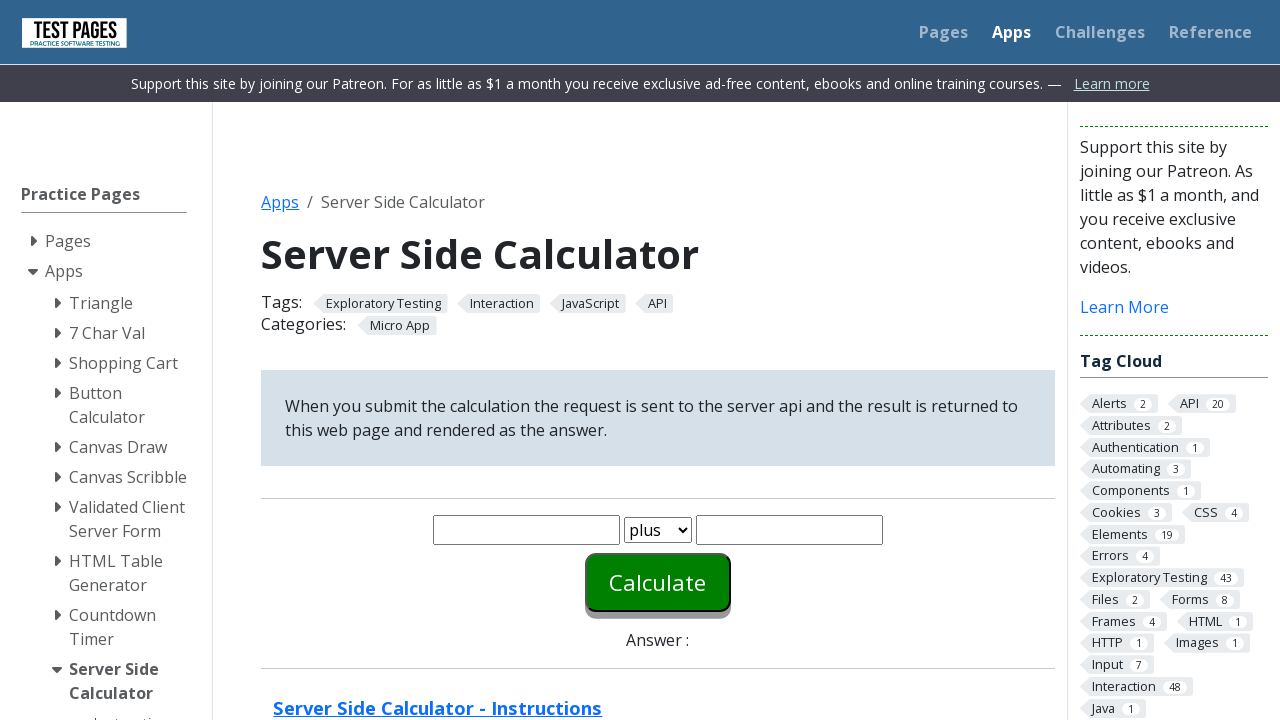

Entered 30 in the first input field on #number1
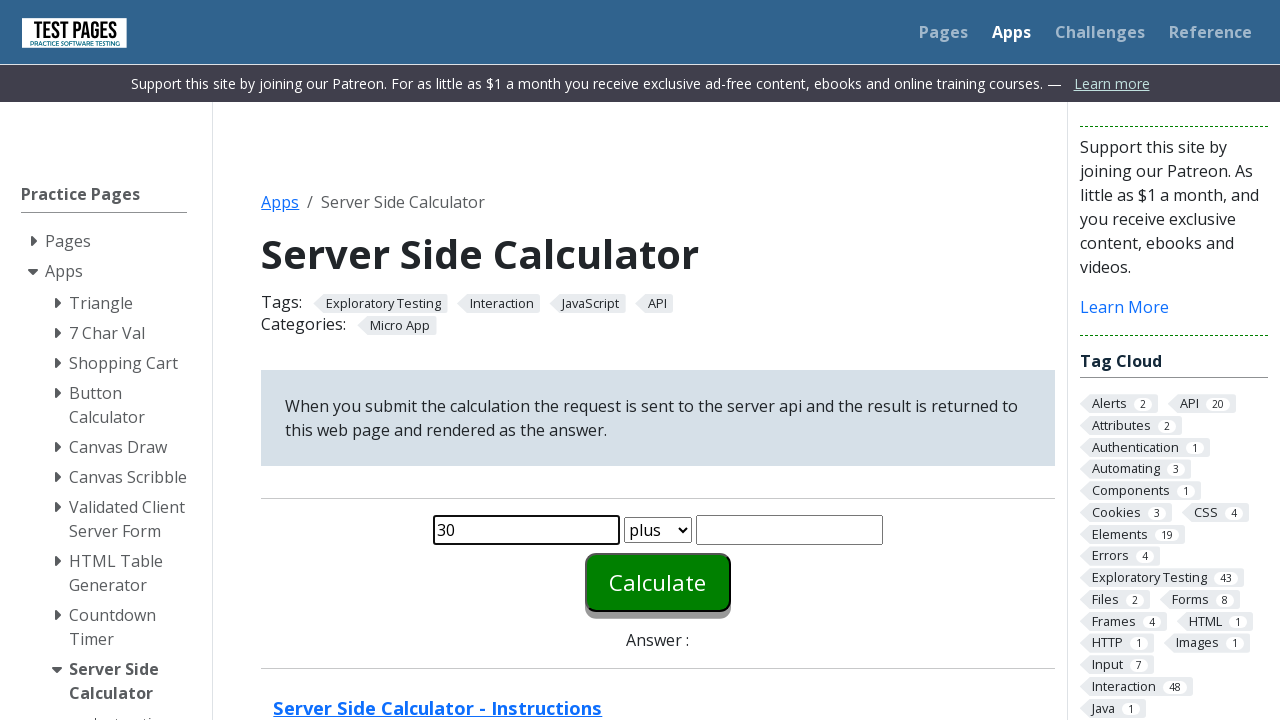

Entered 15 in the second input field on #number2
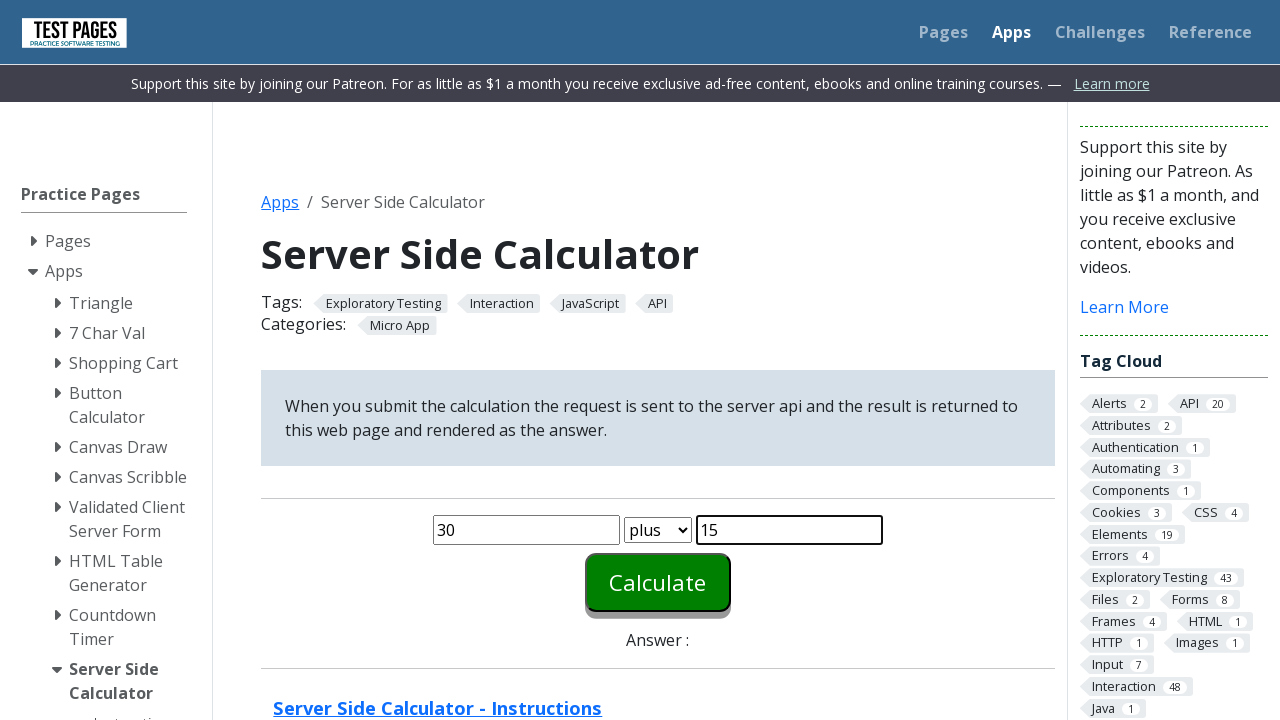

Clicked the calculate button at (658, 582) on #calculate
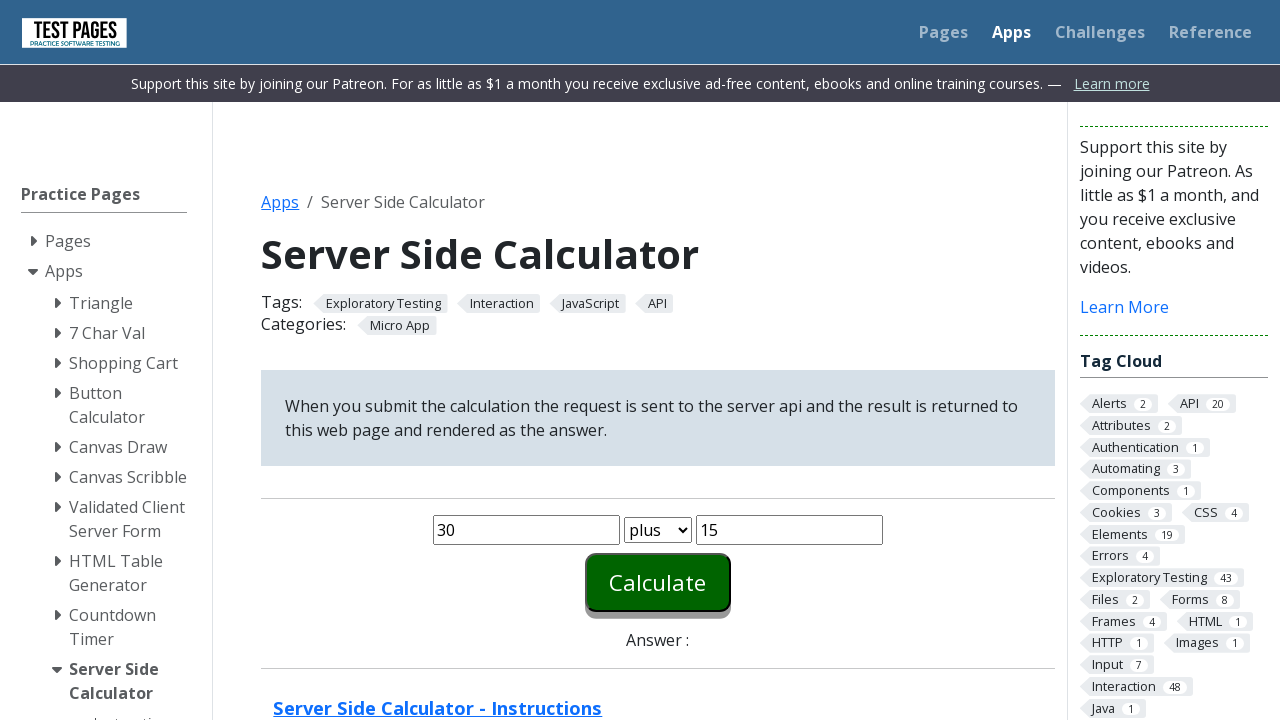

Answer result element loaded
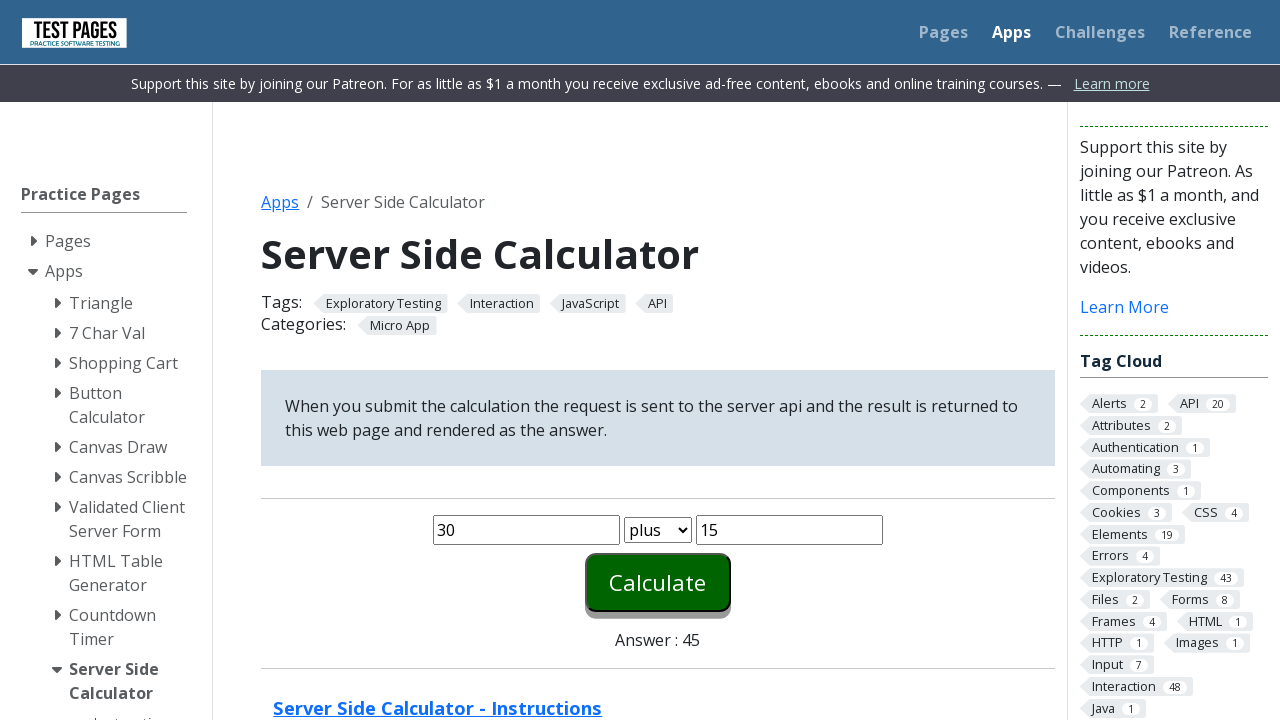

Retrieved calculation result: 45
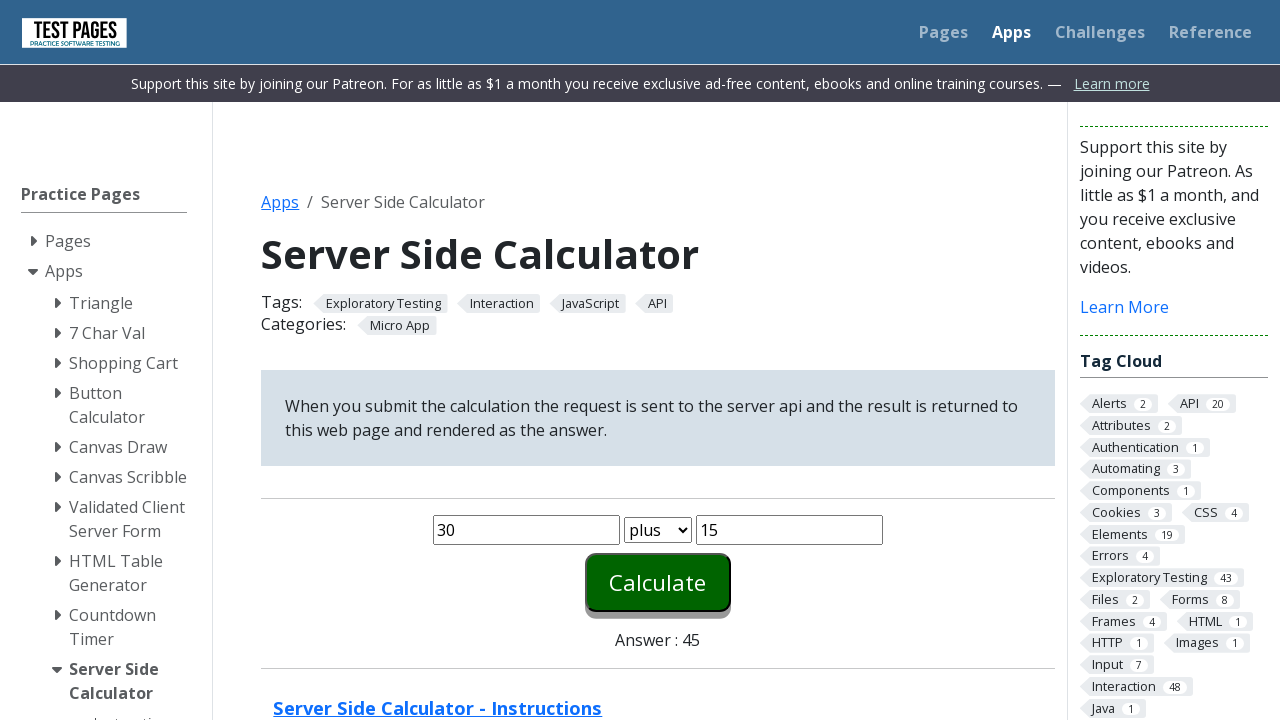

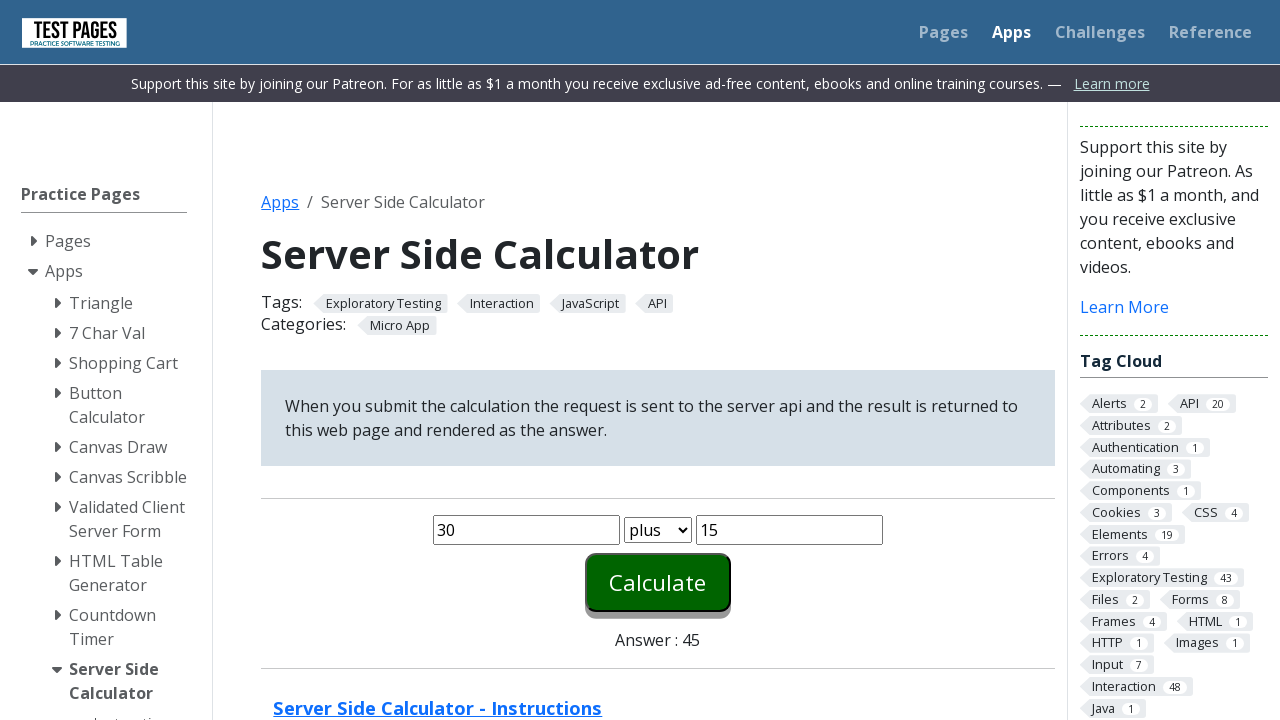